Tests dropdown selection functionality by clicking on dropdown link and selecting an option by index

Starting URL: https://practice.cydeo.com

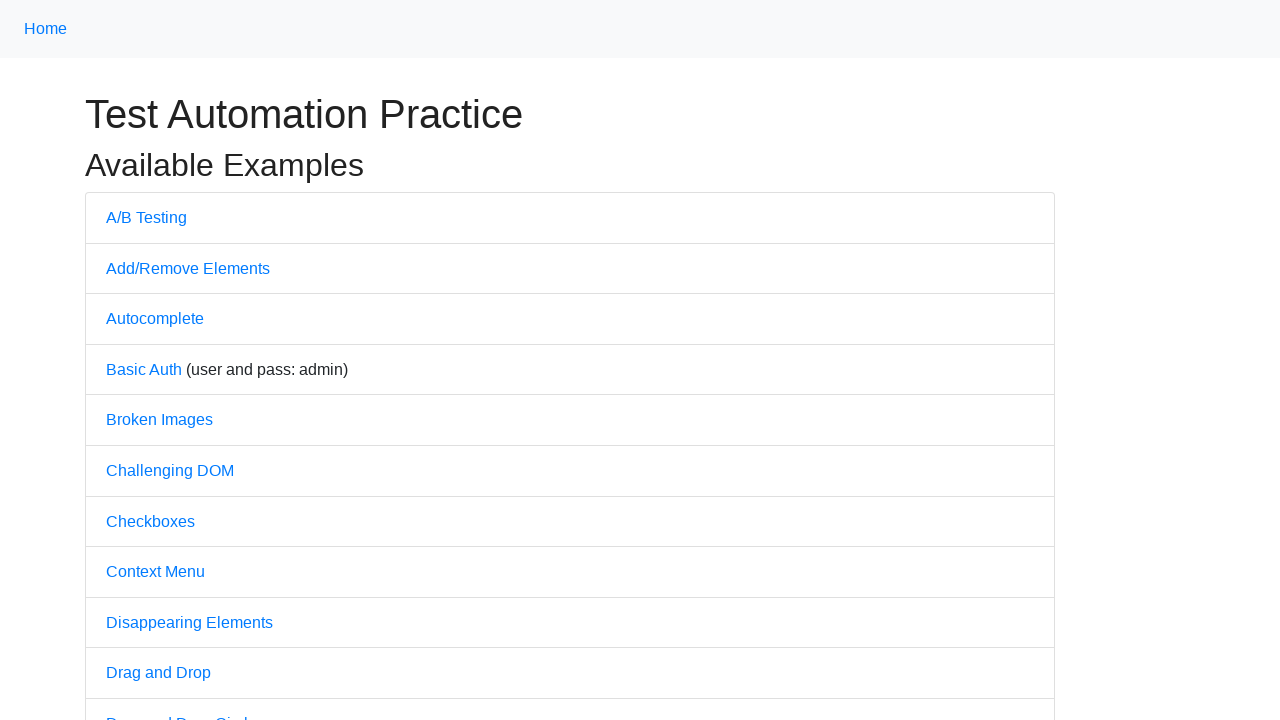

Clicked on Dropdown link at (143, 360) on text='Dropdown'
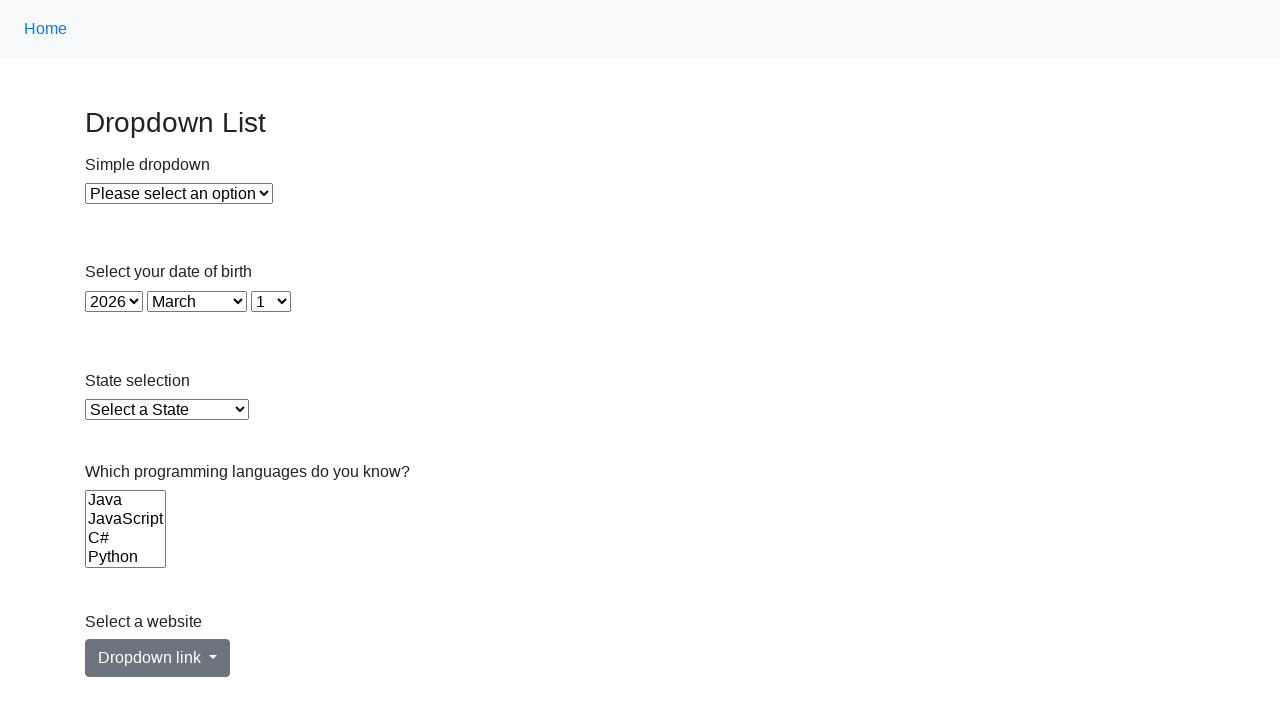

Located dropdown element with id='dropdown'
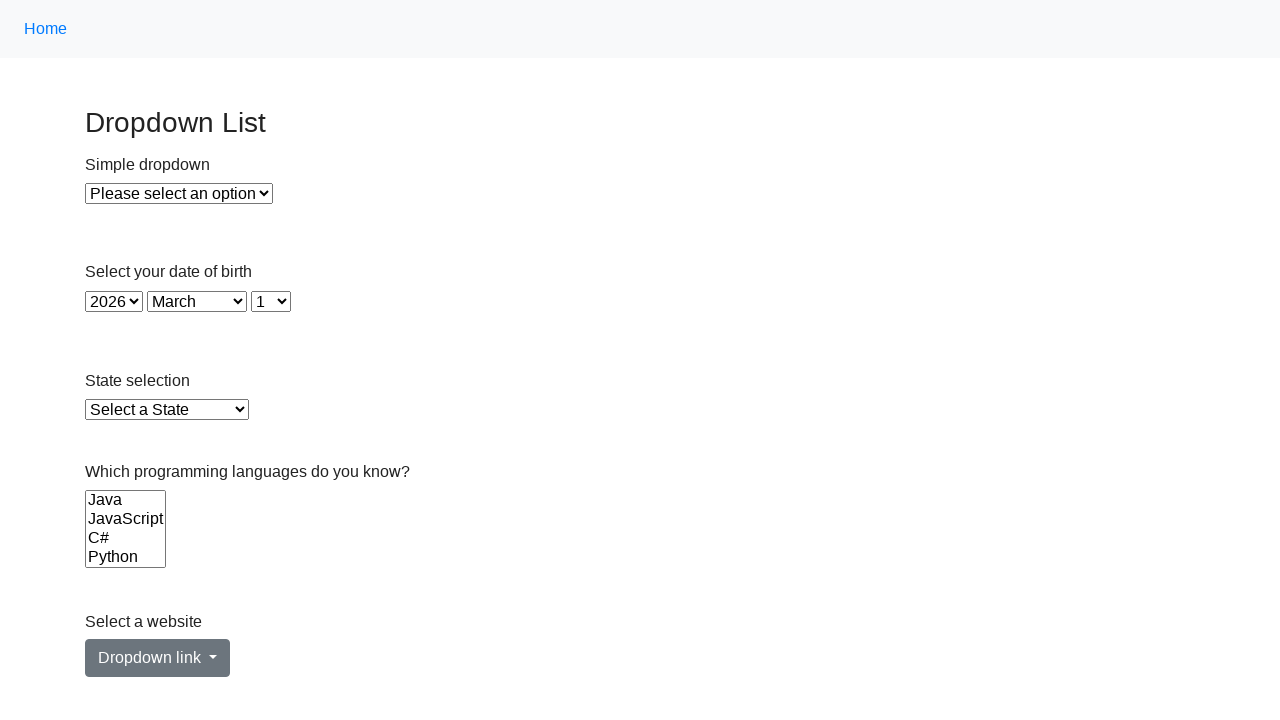

Selected option at index 1 from dropdown on xpath=//select[@id='dropdown']
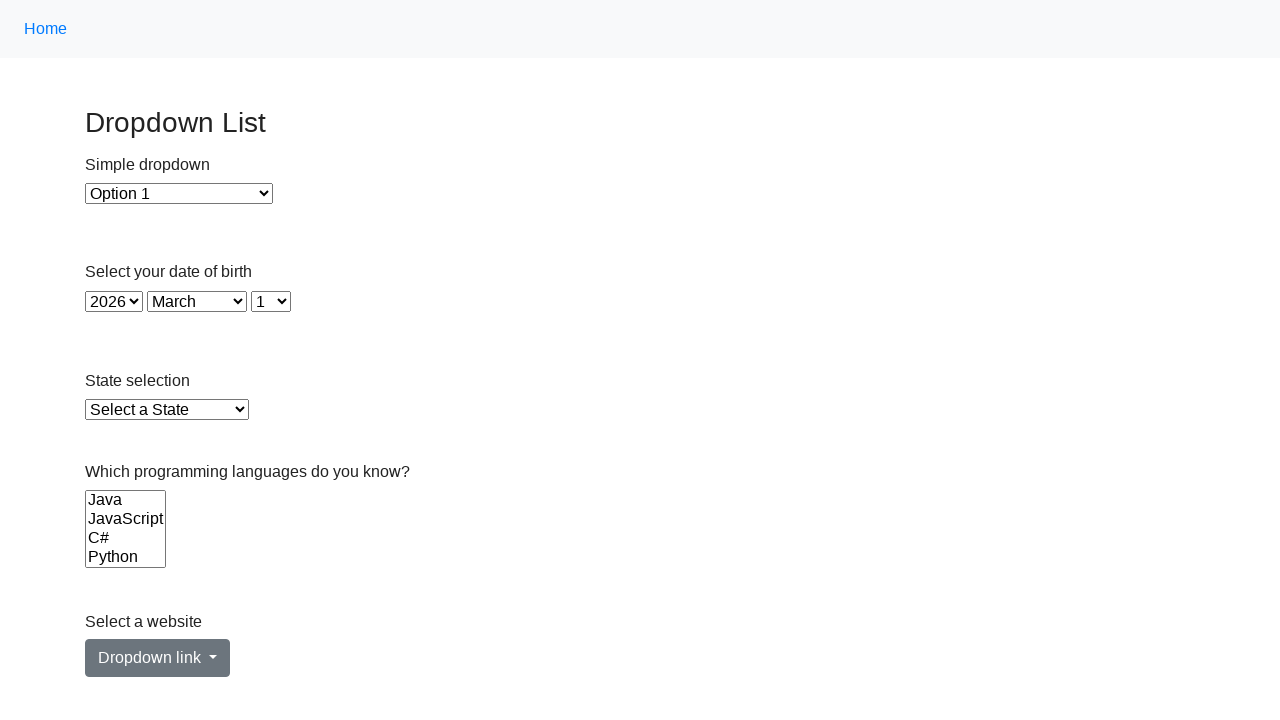

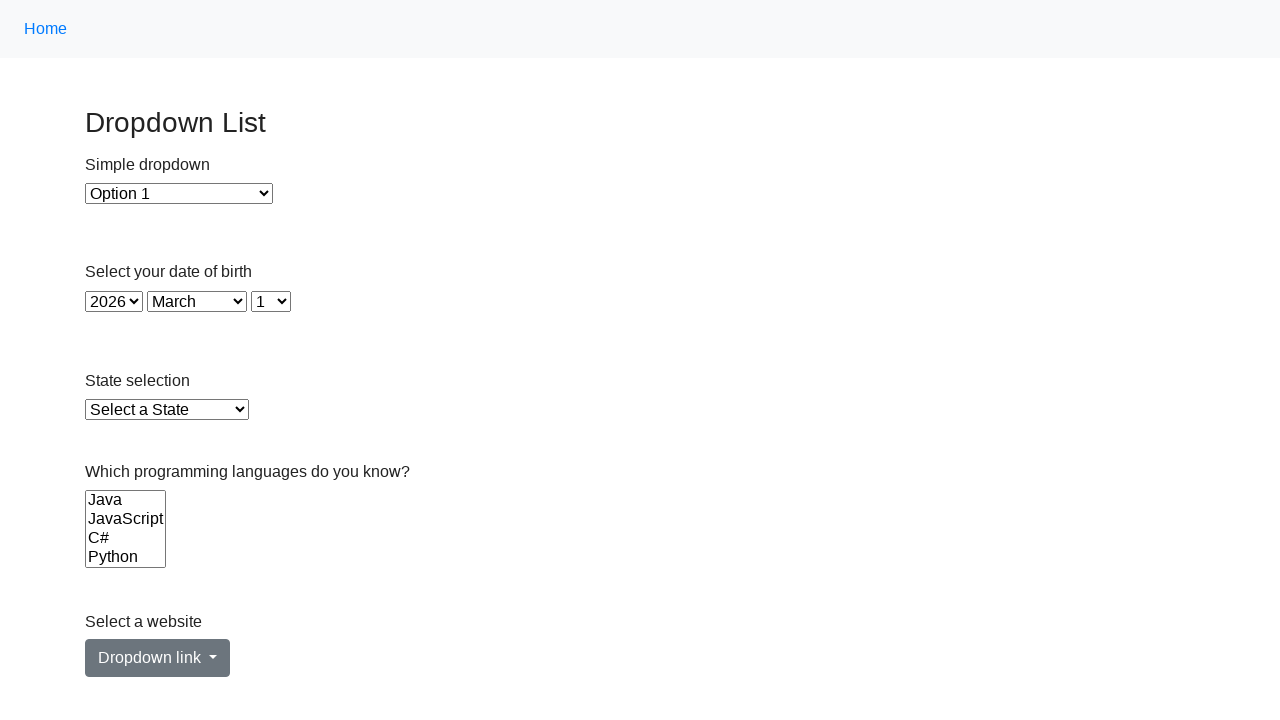